Tests Bootstrap dropdown functionality by clicking on the dropdown menu and selecting the JavaScript option from the list

Starting URL: http://seleniumpractise.blogspot.com/2016/08/bootstrap-dropdown-example-for-selenium.html

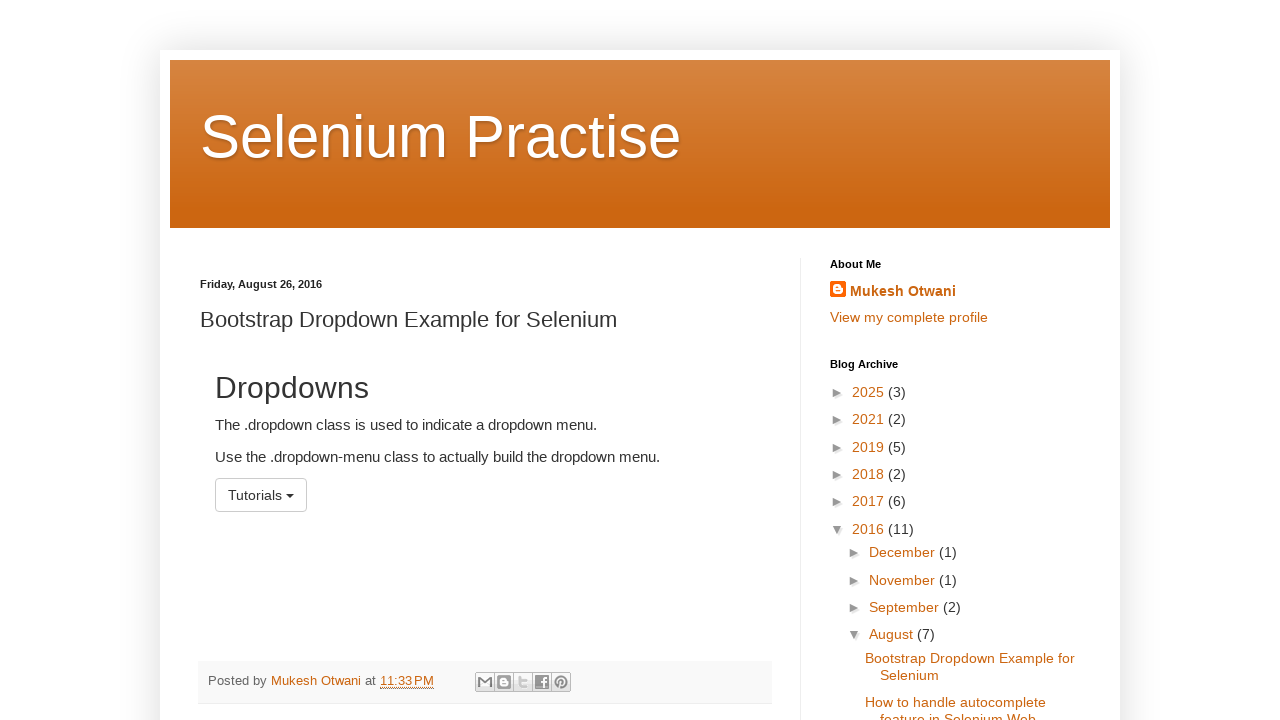

Clicked on the Bootstrap dropdown menu button at (261, 495) on xpath=//*[@id='menu1']
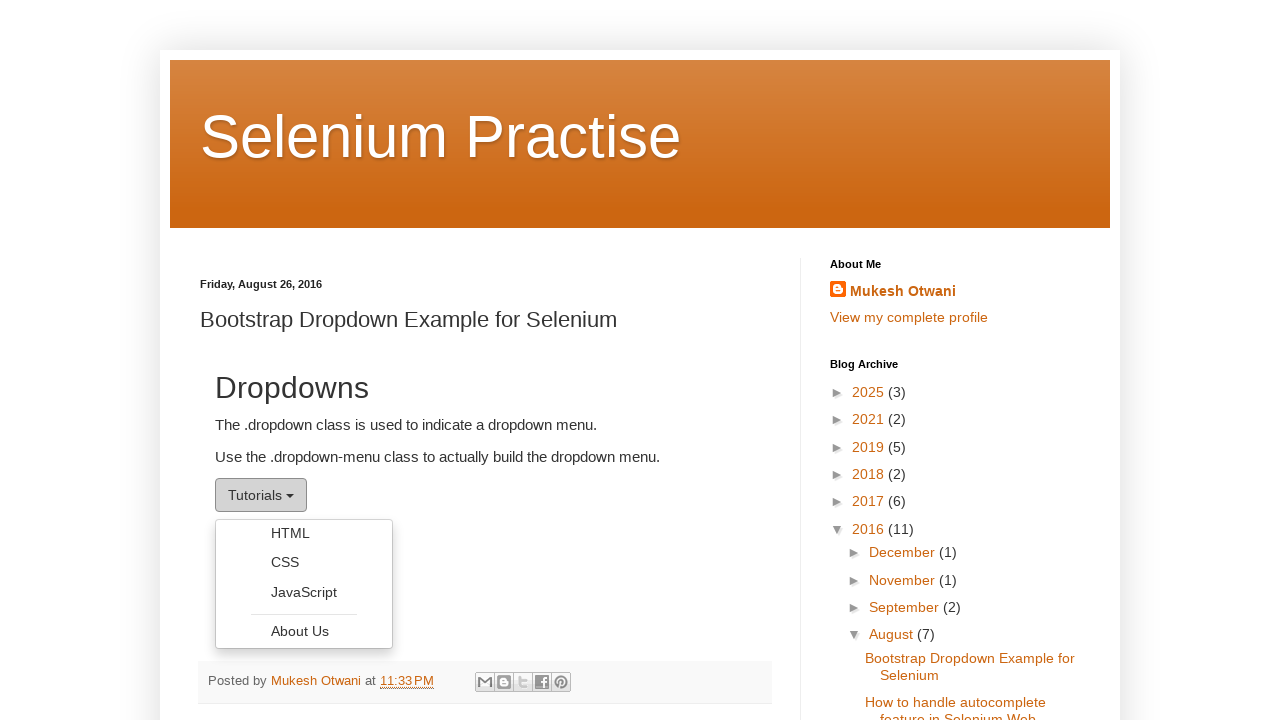

Dropdown menu items are now visible
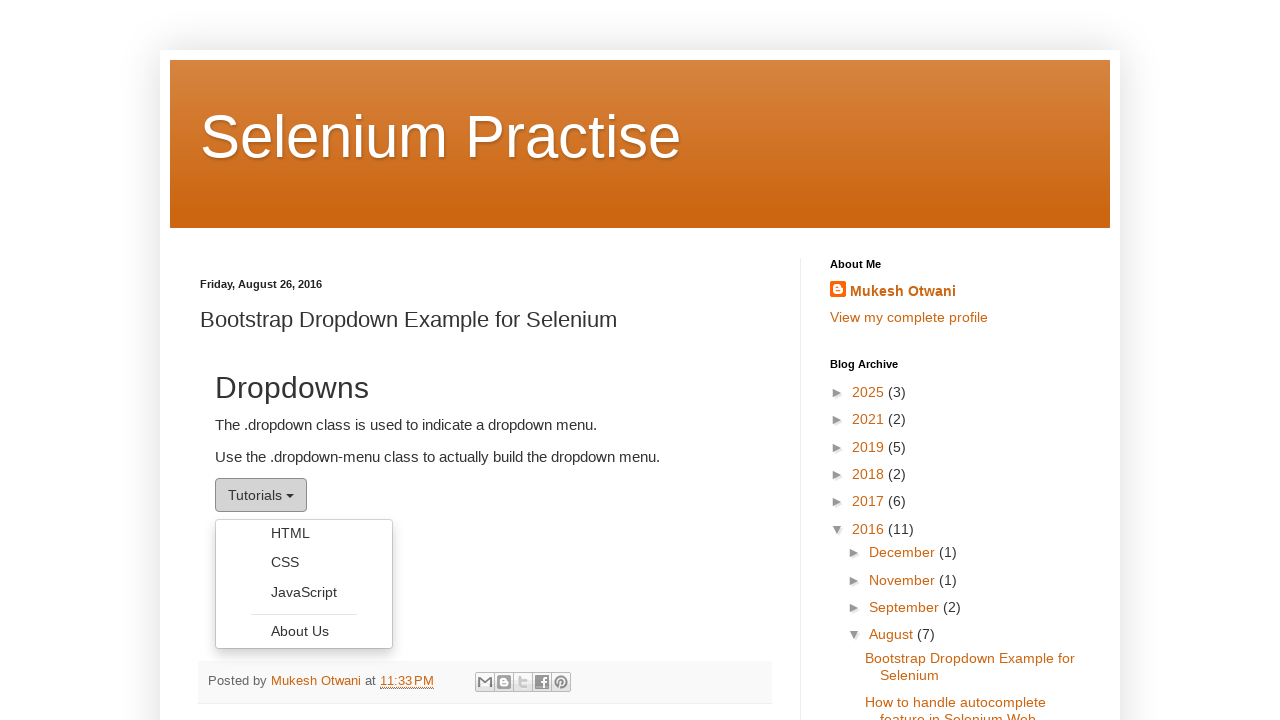

Selected 'JavaScript' option from dropdown menu at (304, 592) on xpath=//ul[@class='dropdown-menu']/li/a >> nth=2
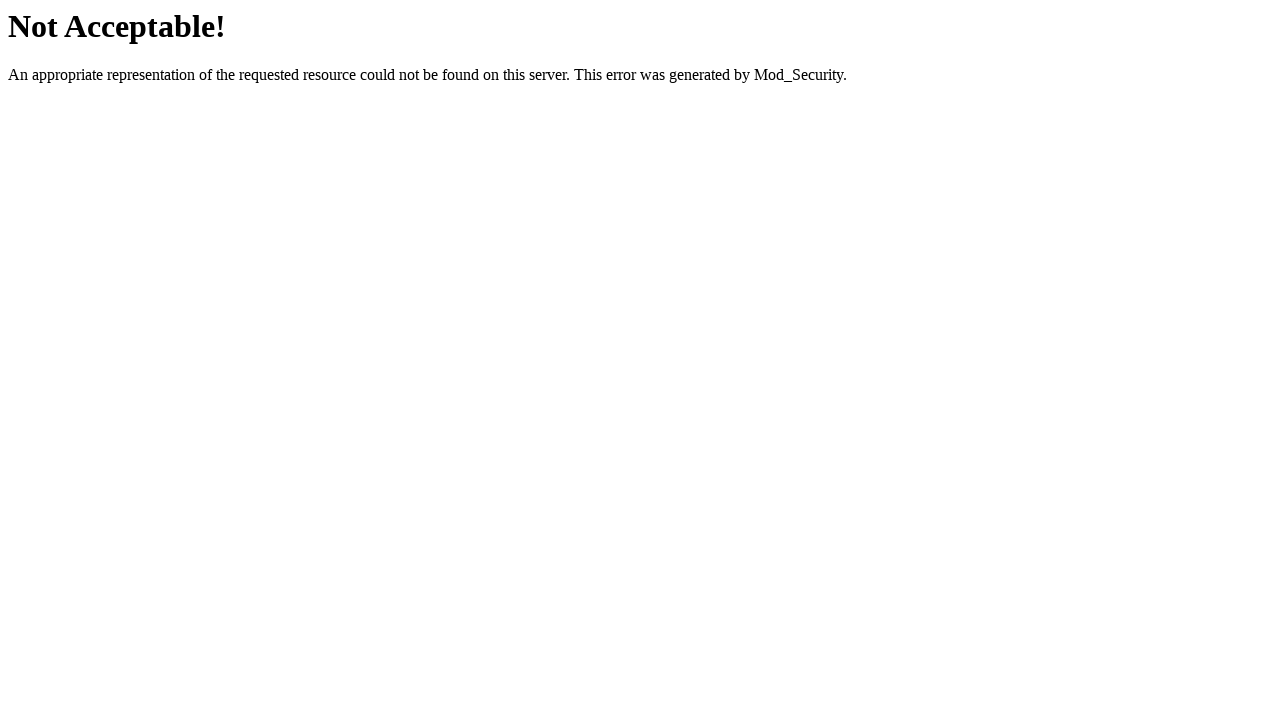

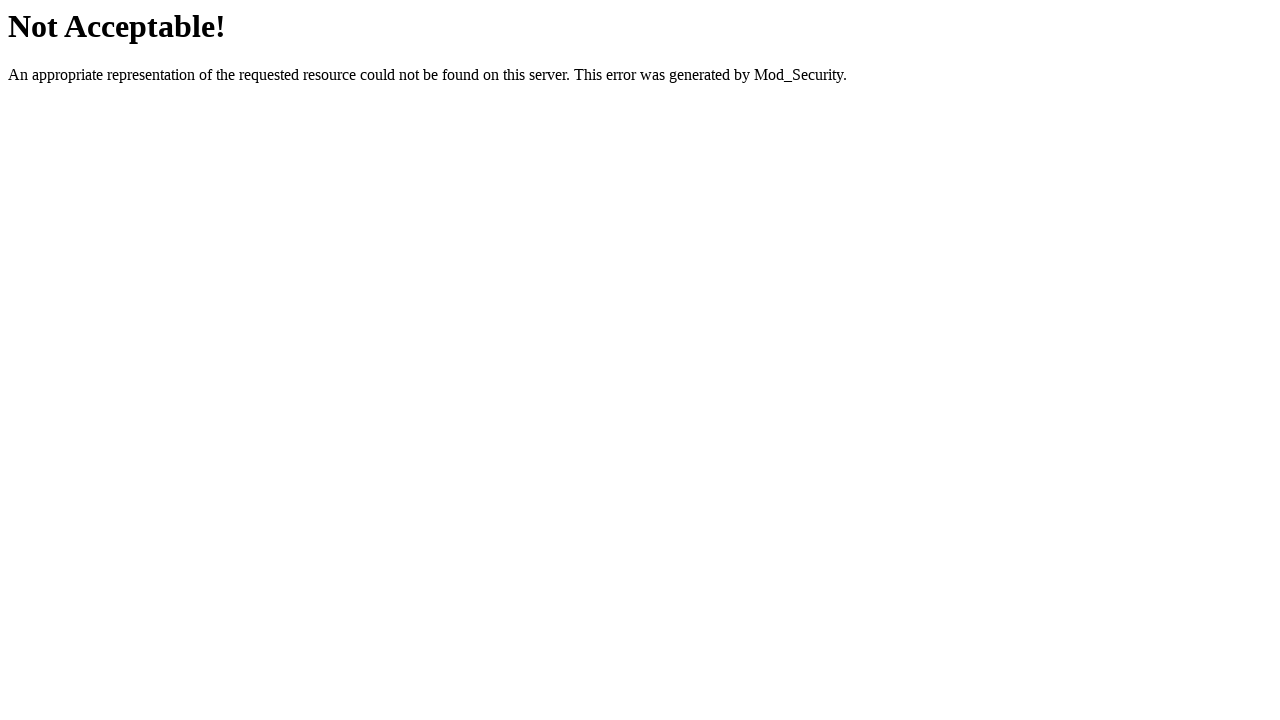